Tests checkbox interaction by clicking a checkbox, verifying its selected state, and counting total checkboxes on the page

Starting URL: https://rahulshettyacademy.com/AutomationPractice/

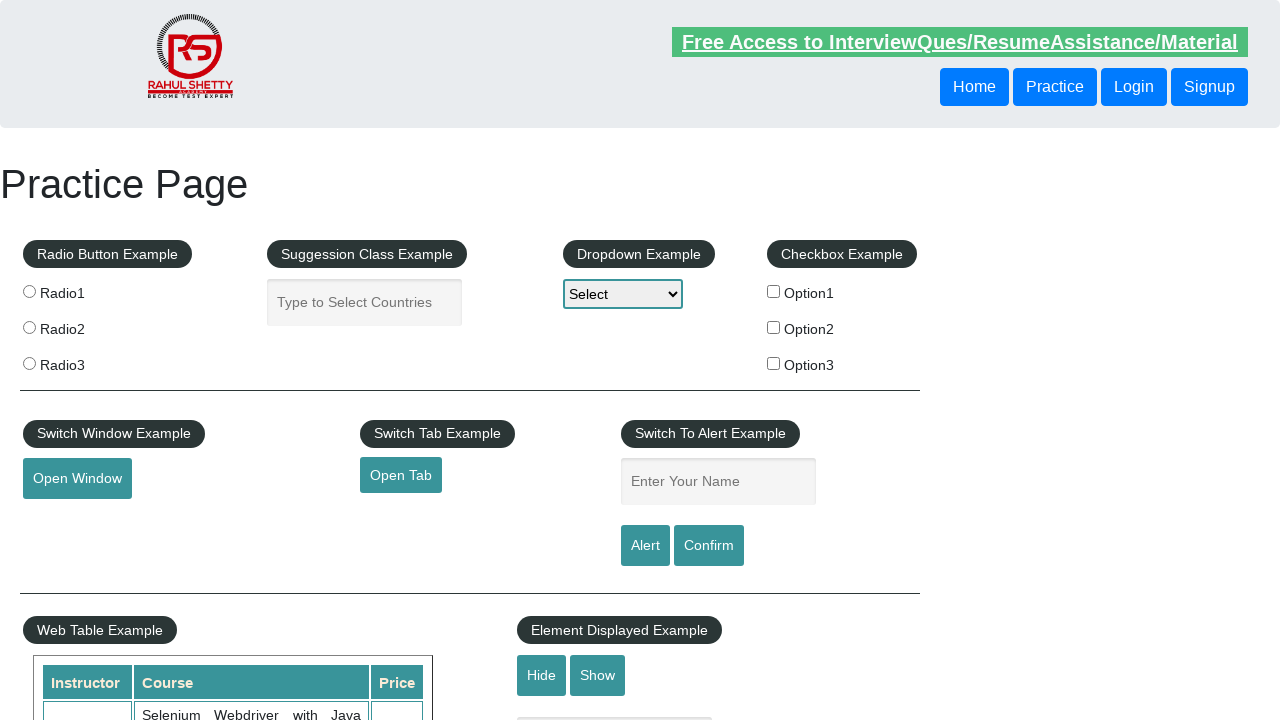

Clicked on first checkbox (checkBoxOption1) at (774, 291) on #checkBoxOption1
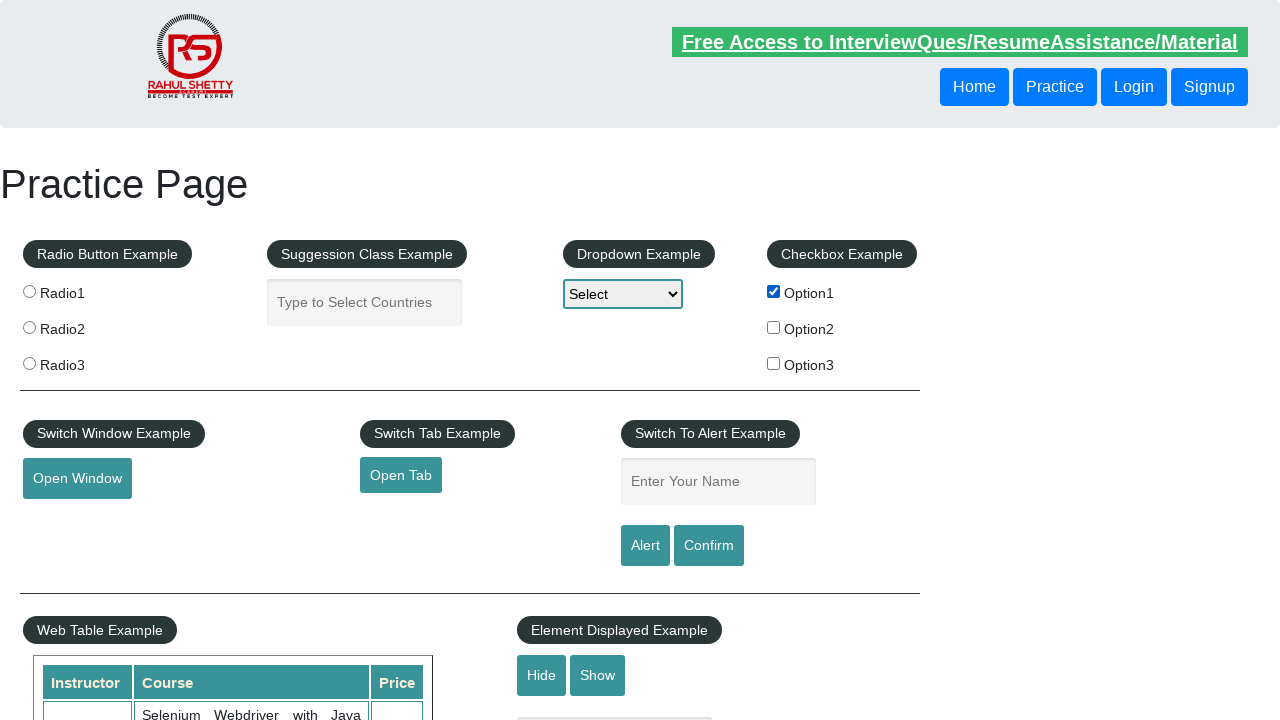

Verified first checkbox is checked
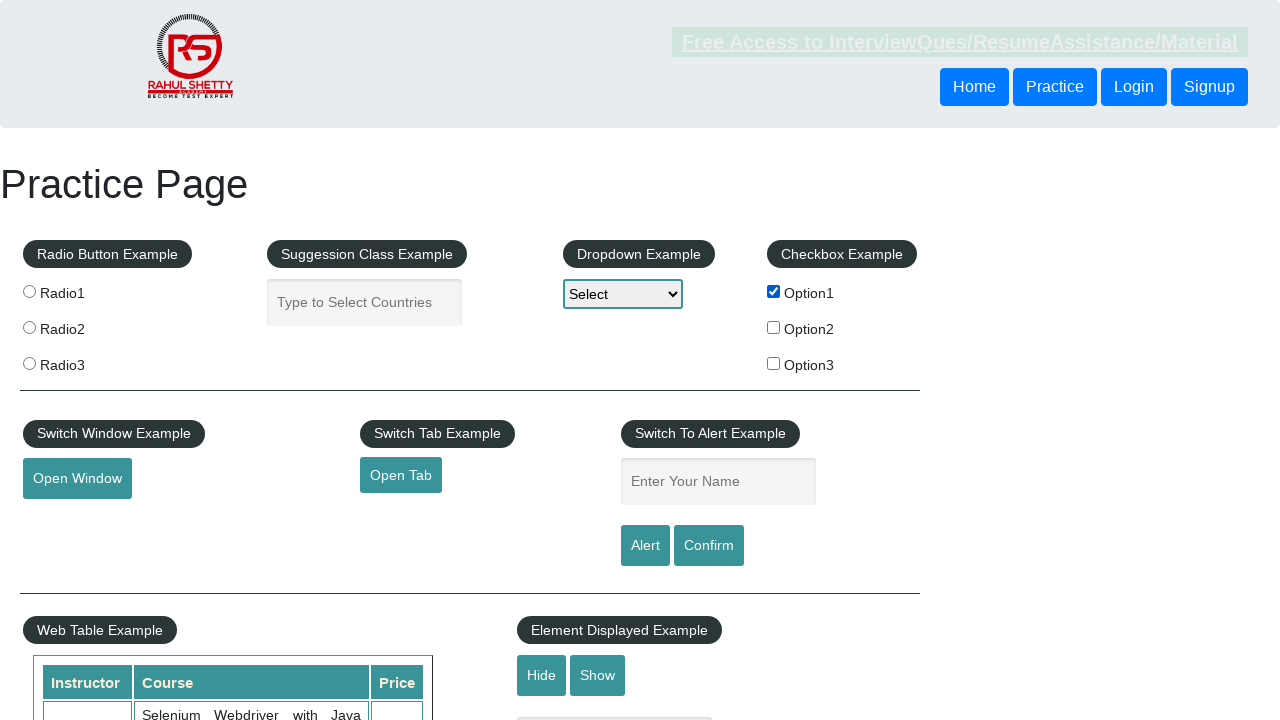

Verified second checkbox is not checked
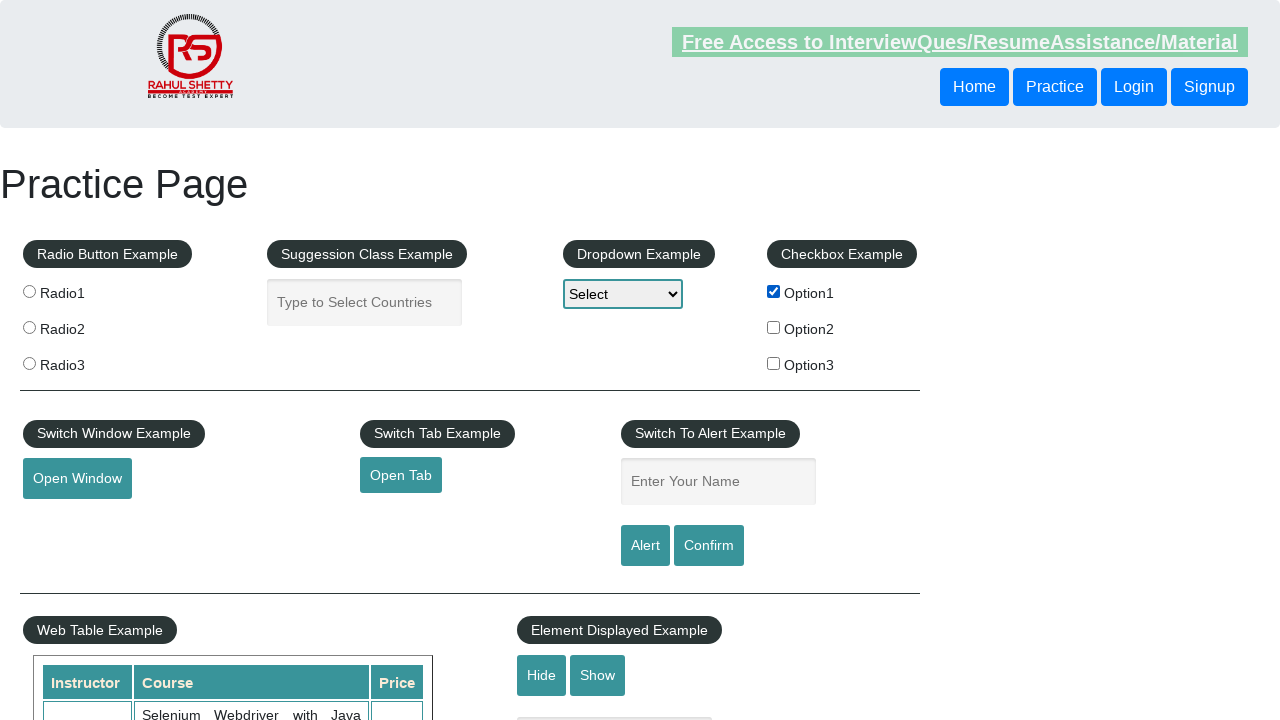

Verified there are 3 checkboxes total on the page
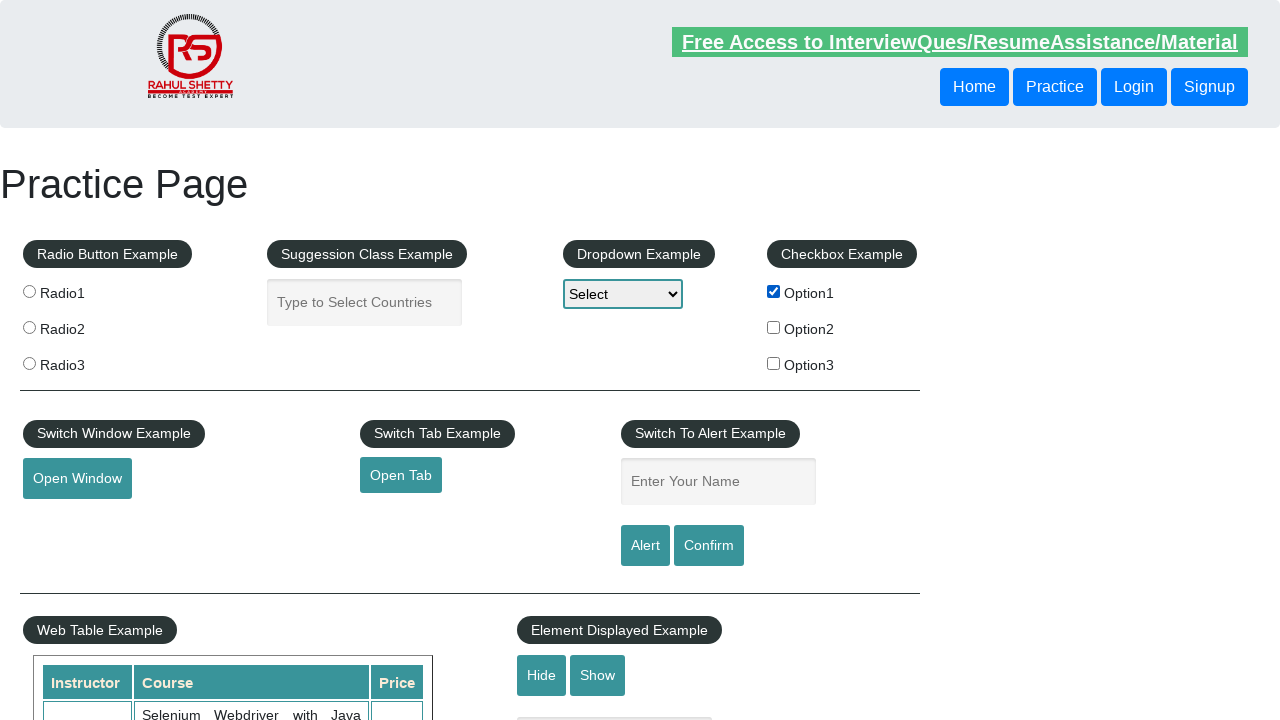

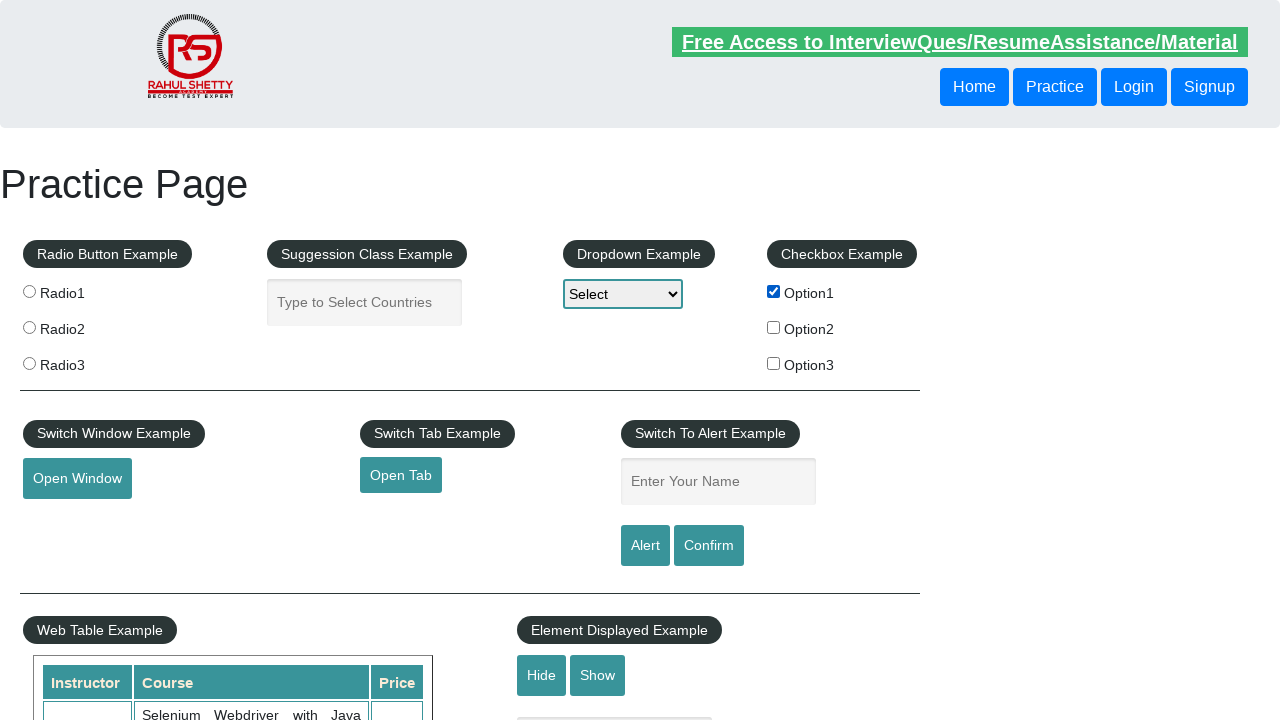